Navigates through BigBasket's multi-level category menu by hovering over main categories, subcategories, and viewing third-level menu items

Starting URL: https://www.bigbasket.com/

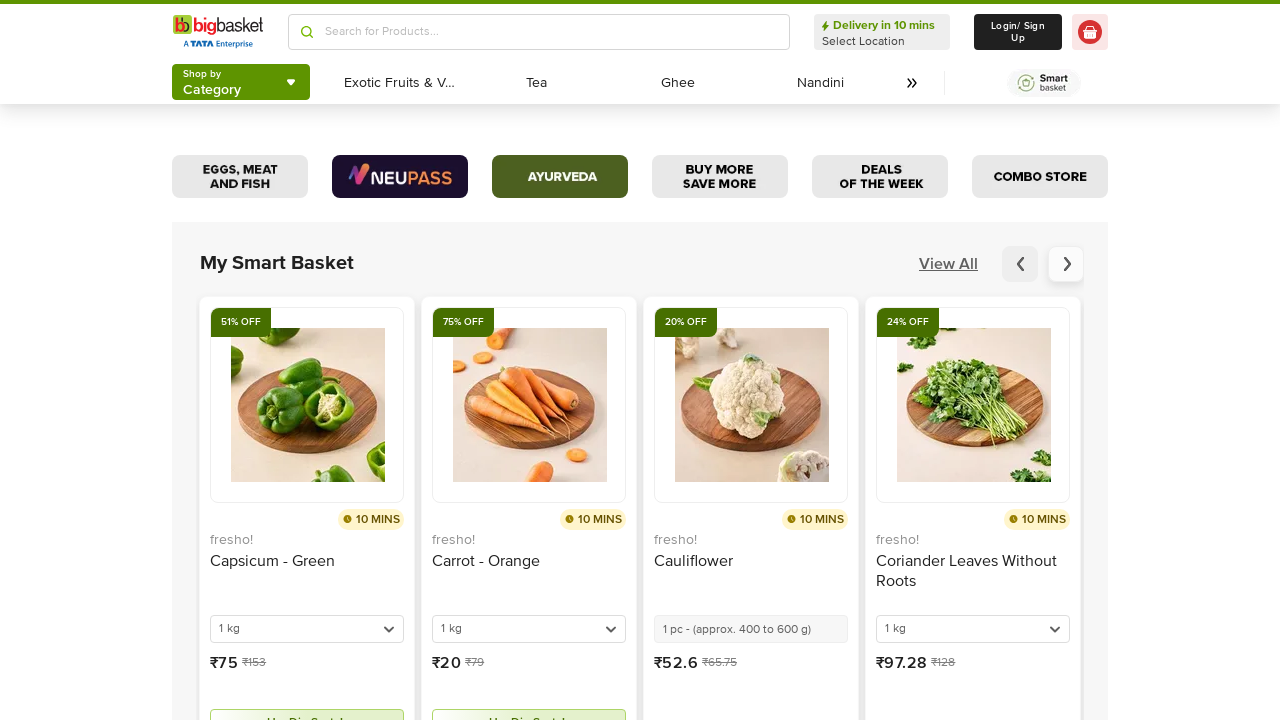

Clicked on Category dropdown to open menu at (212, 90) on (//span[text()='Category'])[2]
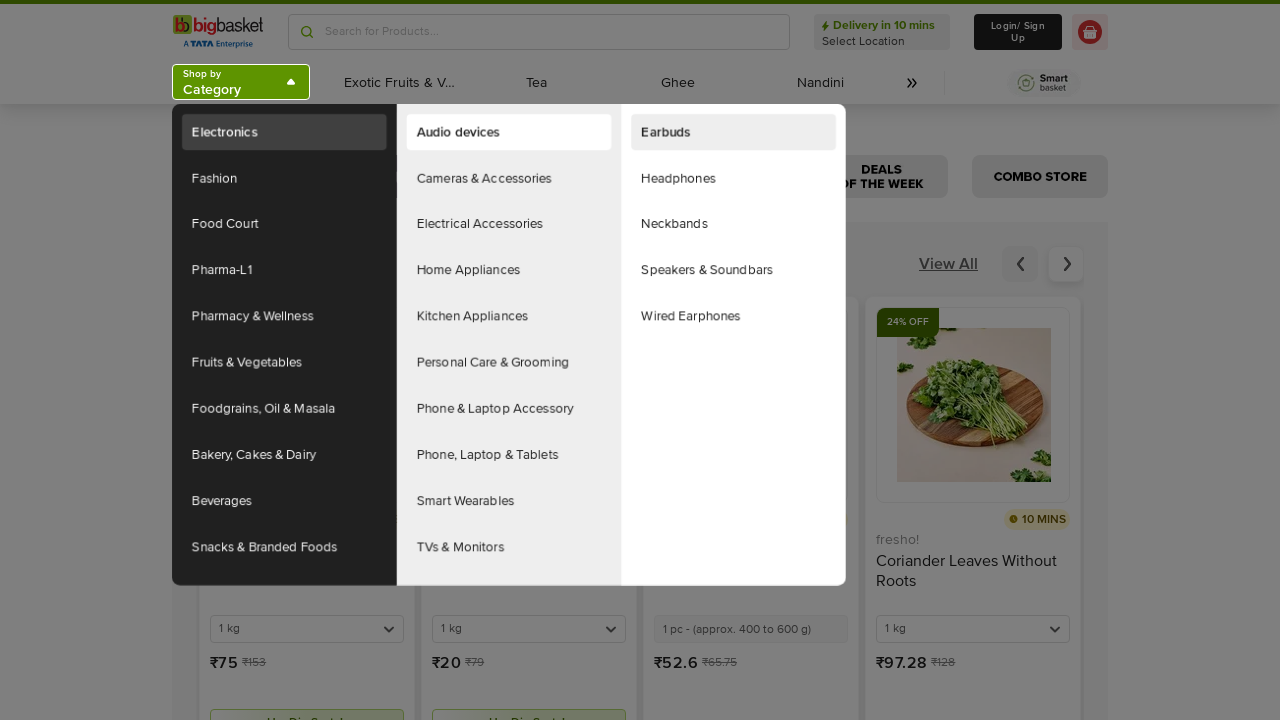

Retrieved all main menu items (count: 0)
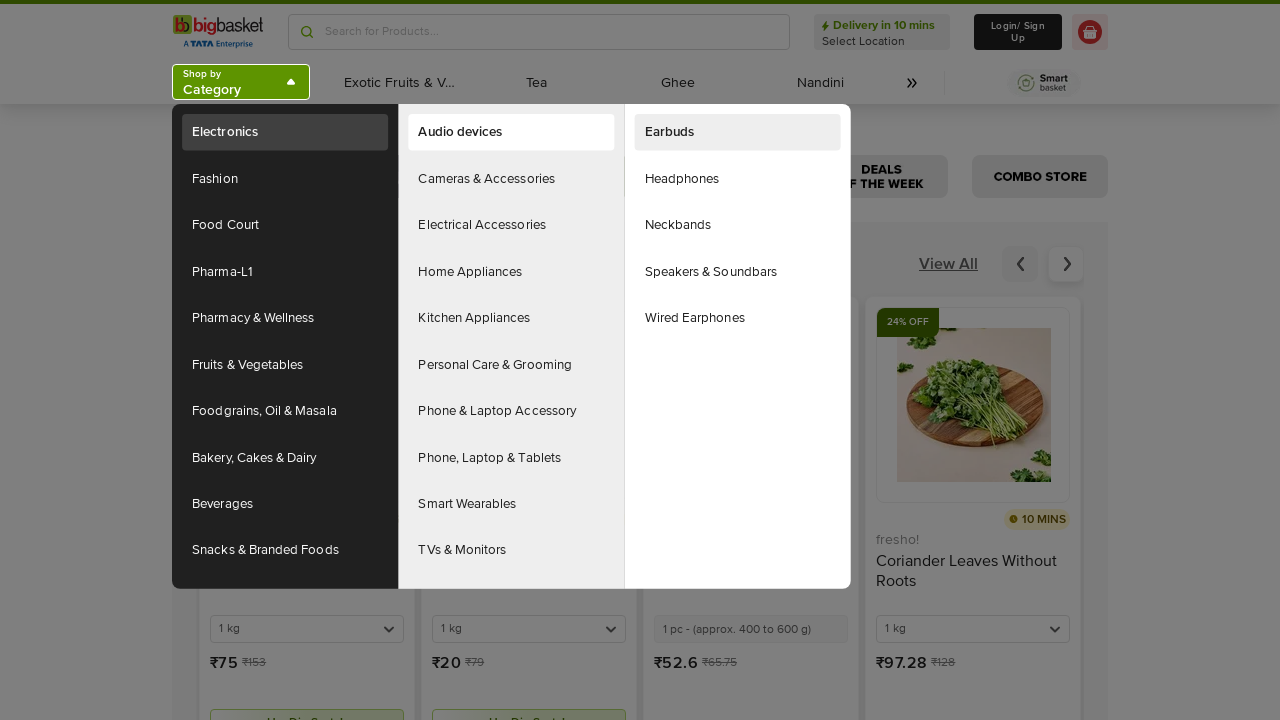

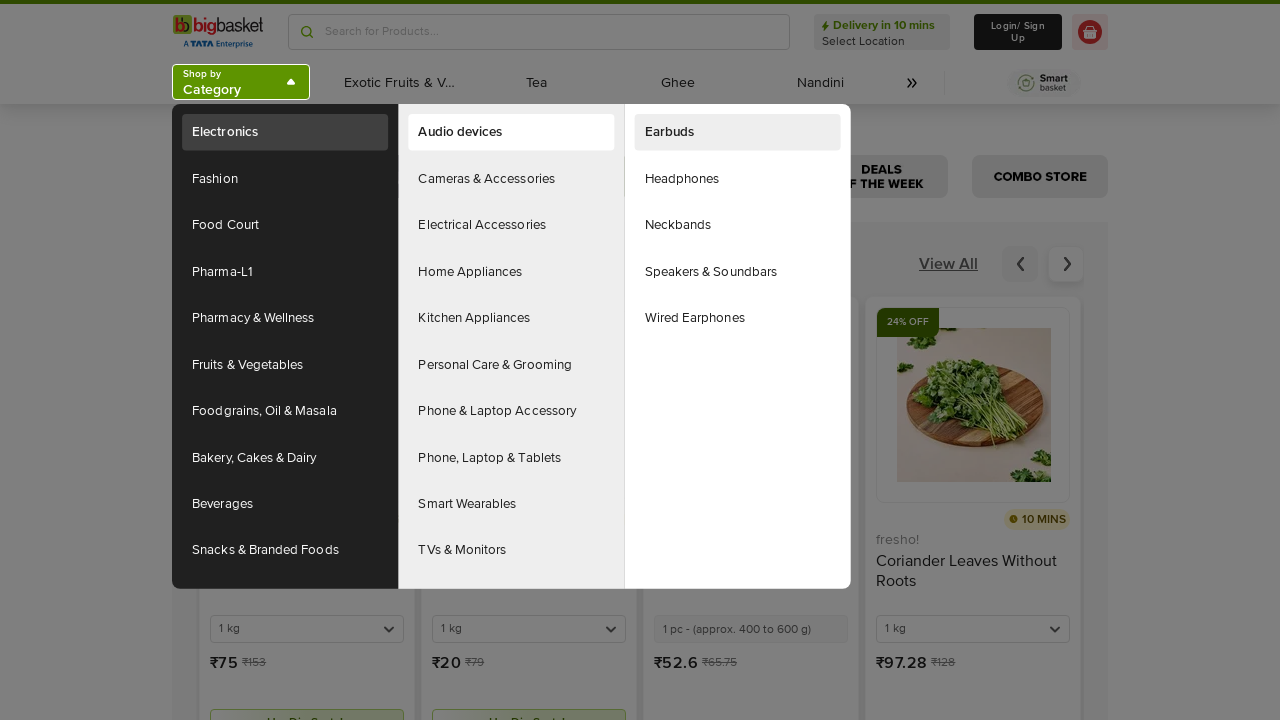